Tests clicking the JS Alert button via JavaScript click and accepting the alert

Starting URL: https://the-internet.herokuapp.com/javascript_alerts

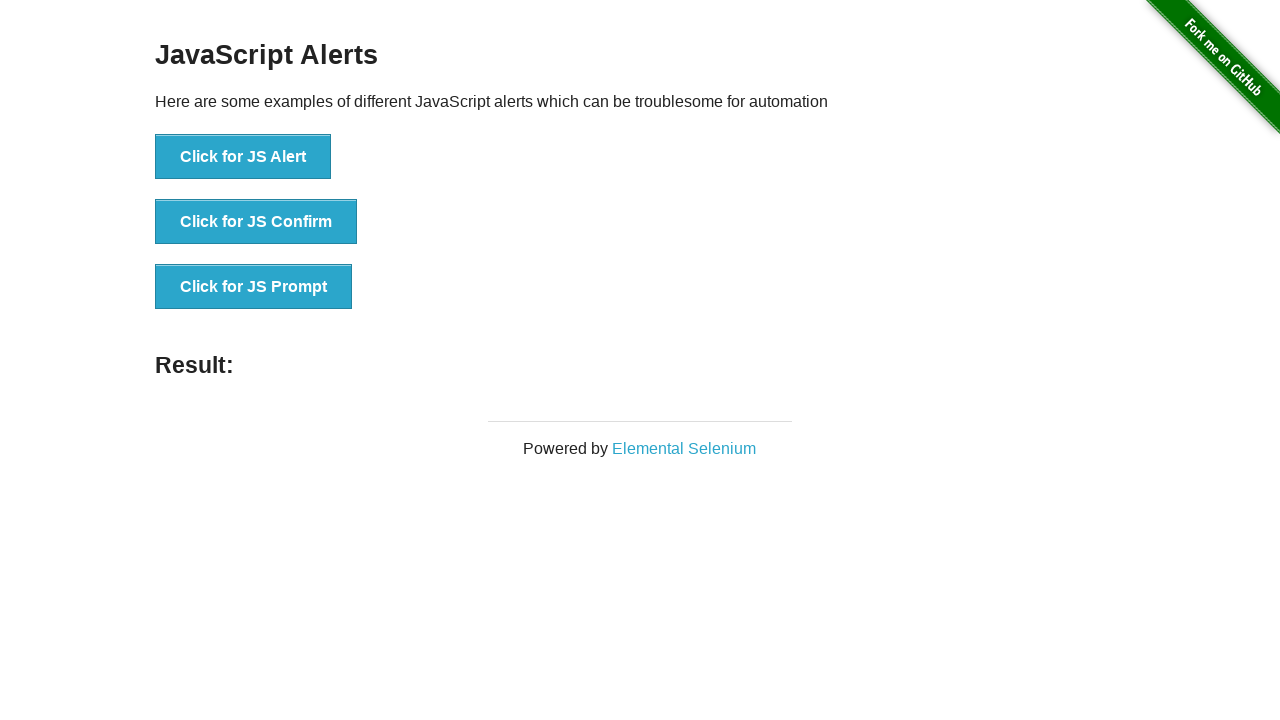

Set up dialog handler to accept alerts
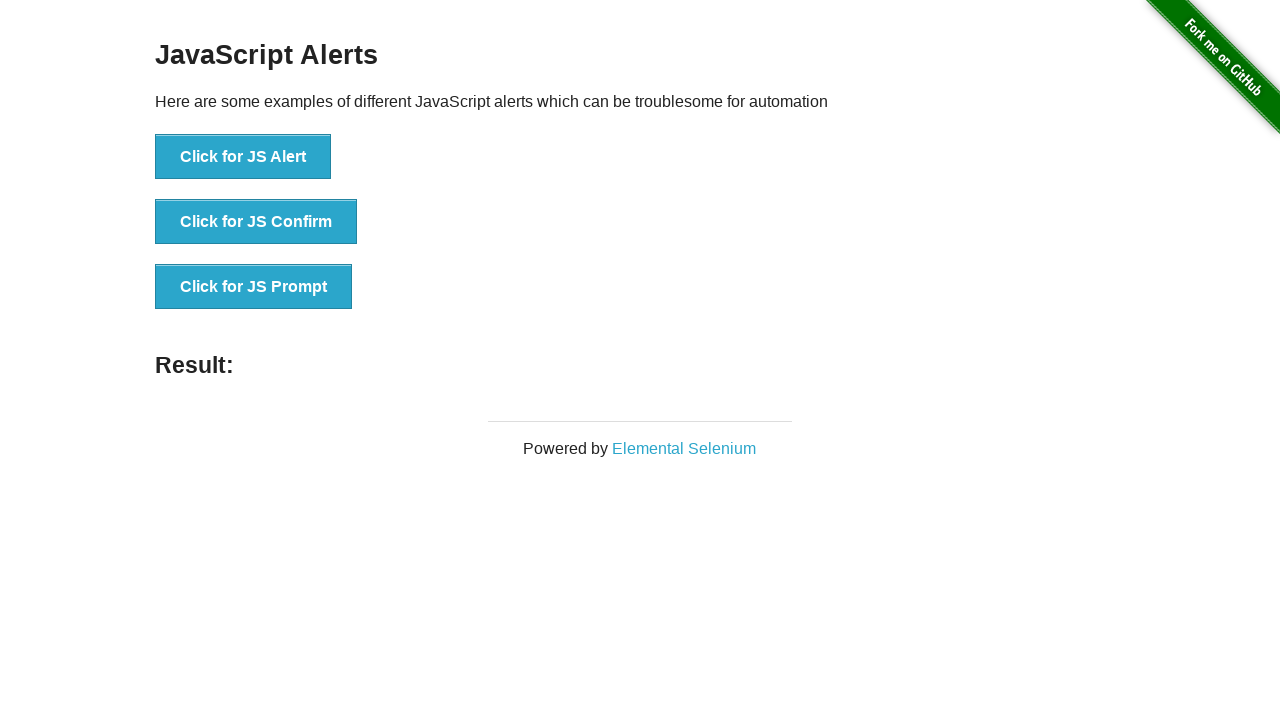

Clicked JS Alert button via JavaScript and alert was accepted
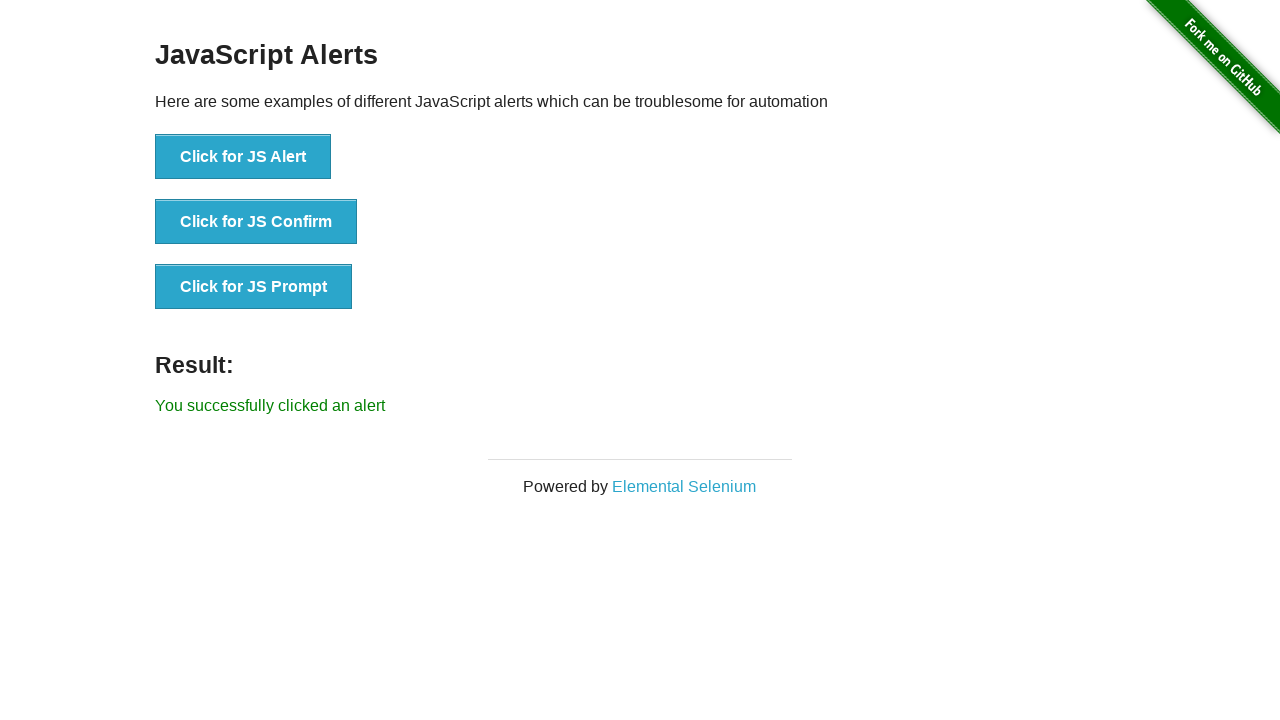

Alert result message appeared
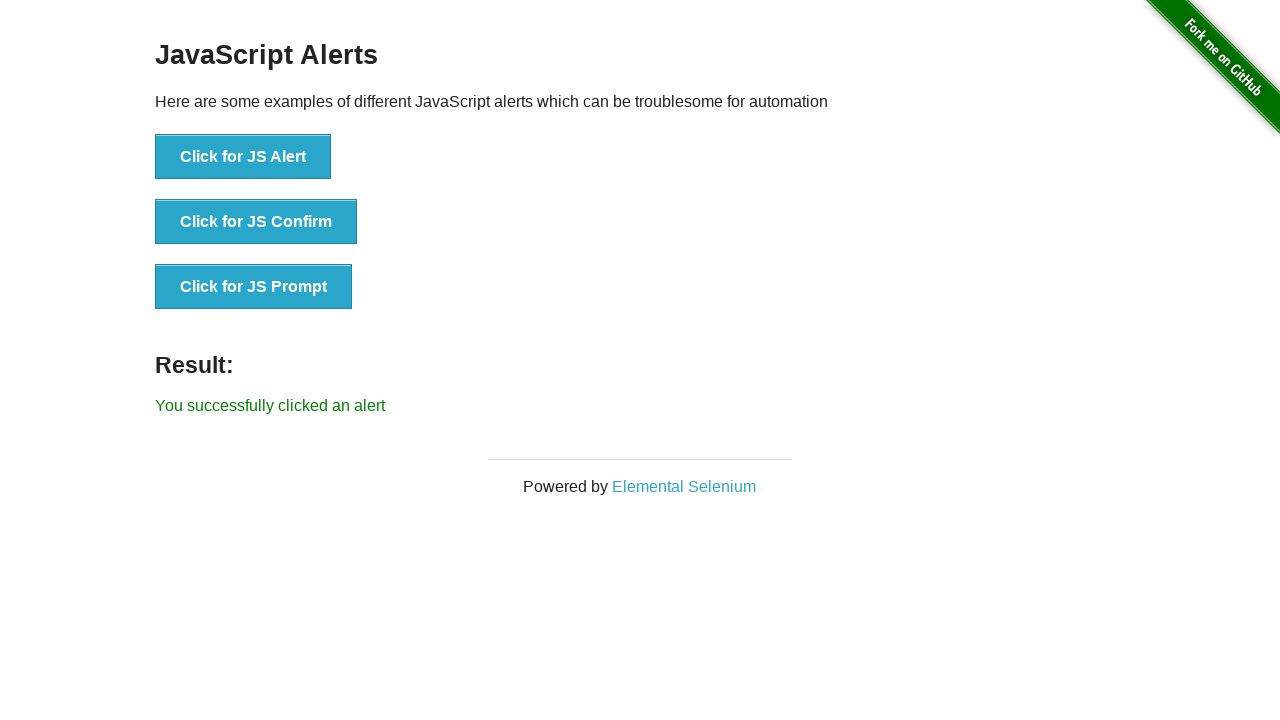

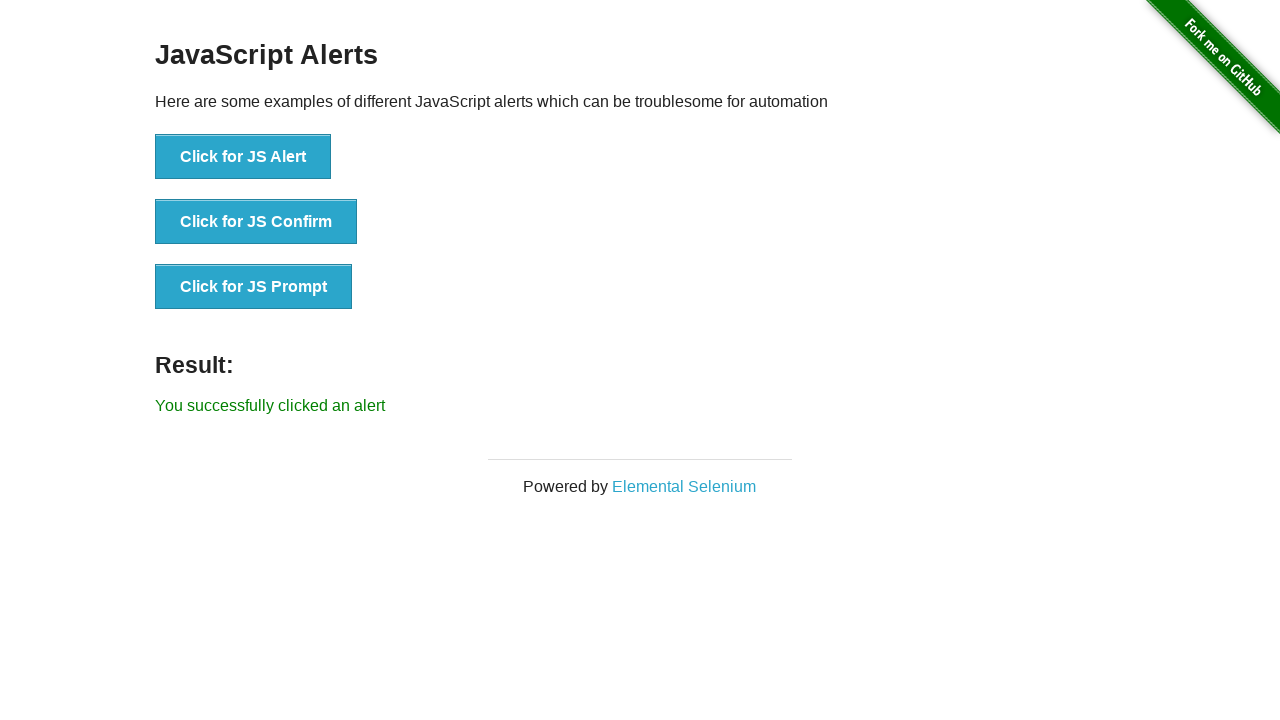